Tests checkbox handling by verifying initial state, clicking a checkbox, and confirming the state change on a travel booking form

Starting URL: https://rahulshettyacademy.com/dropdownsPractise/

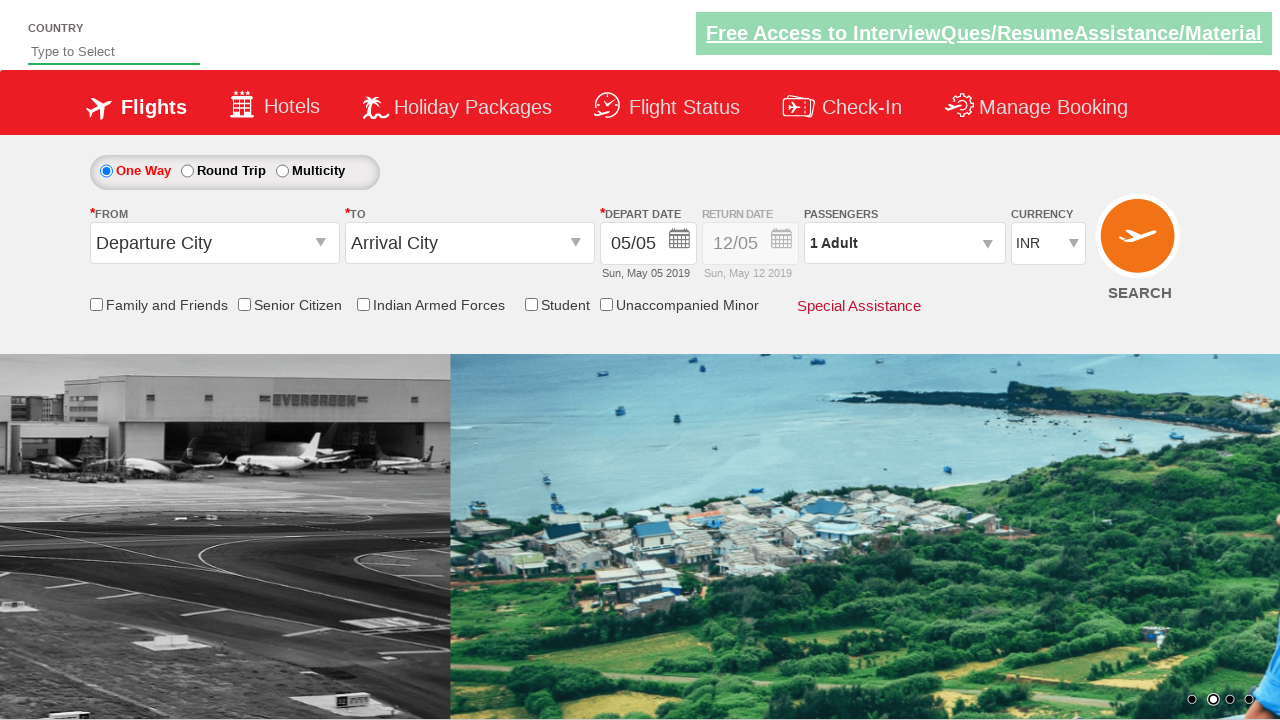

Verified Senior Citizen checkbox is initially unchecked
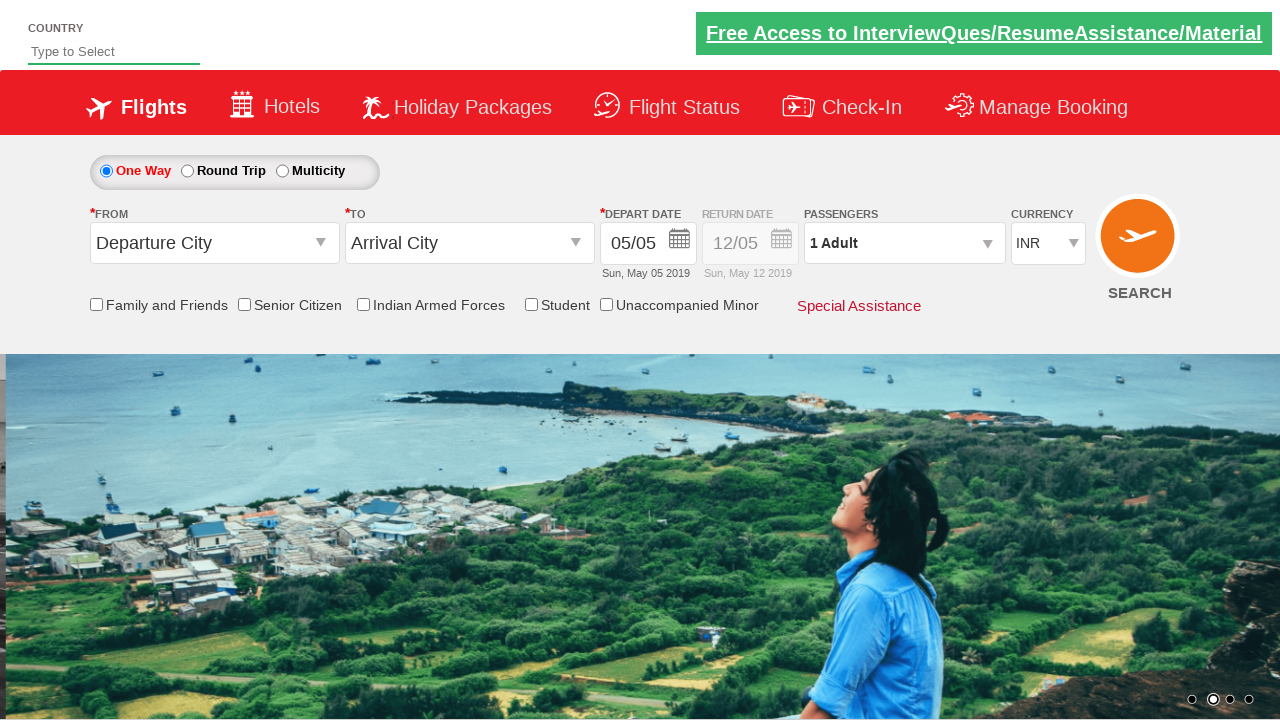

Clicked Senior Citizen checkbox at (244, 304) on input[id*='SeniorCitizenDiscount']
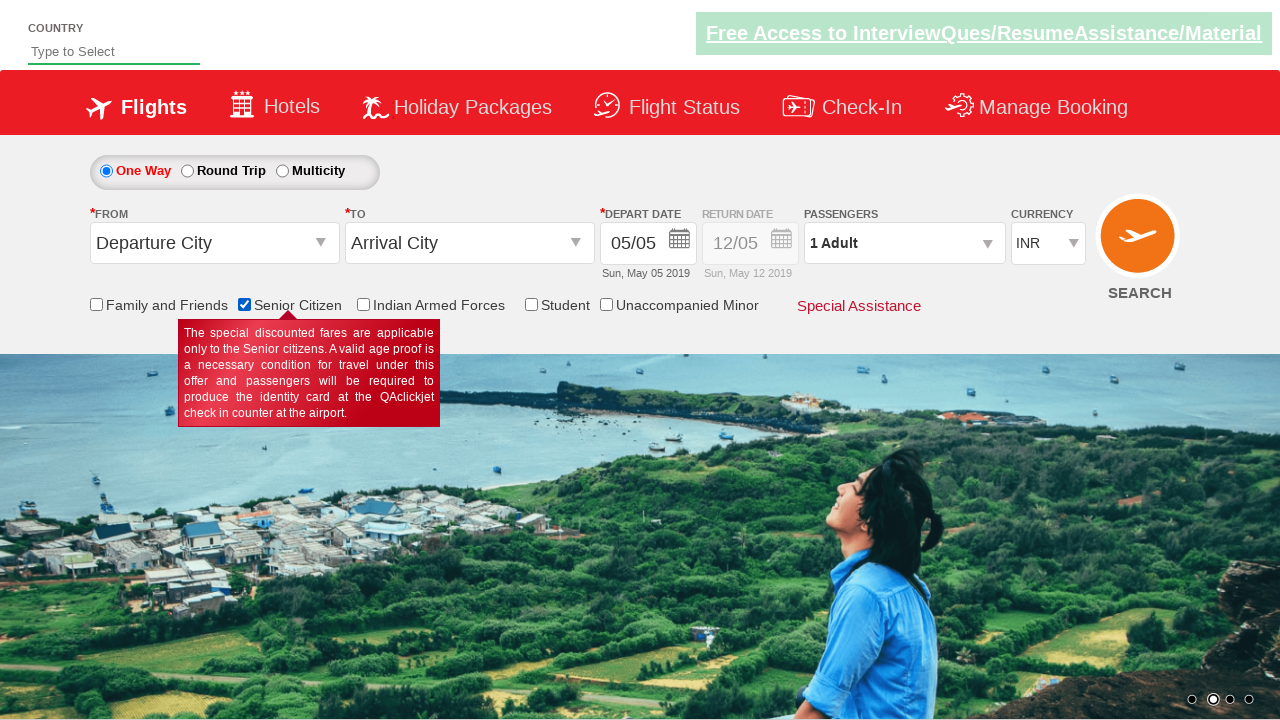

Verified Senior Citizen checkbox is now checked after clicking
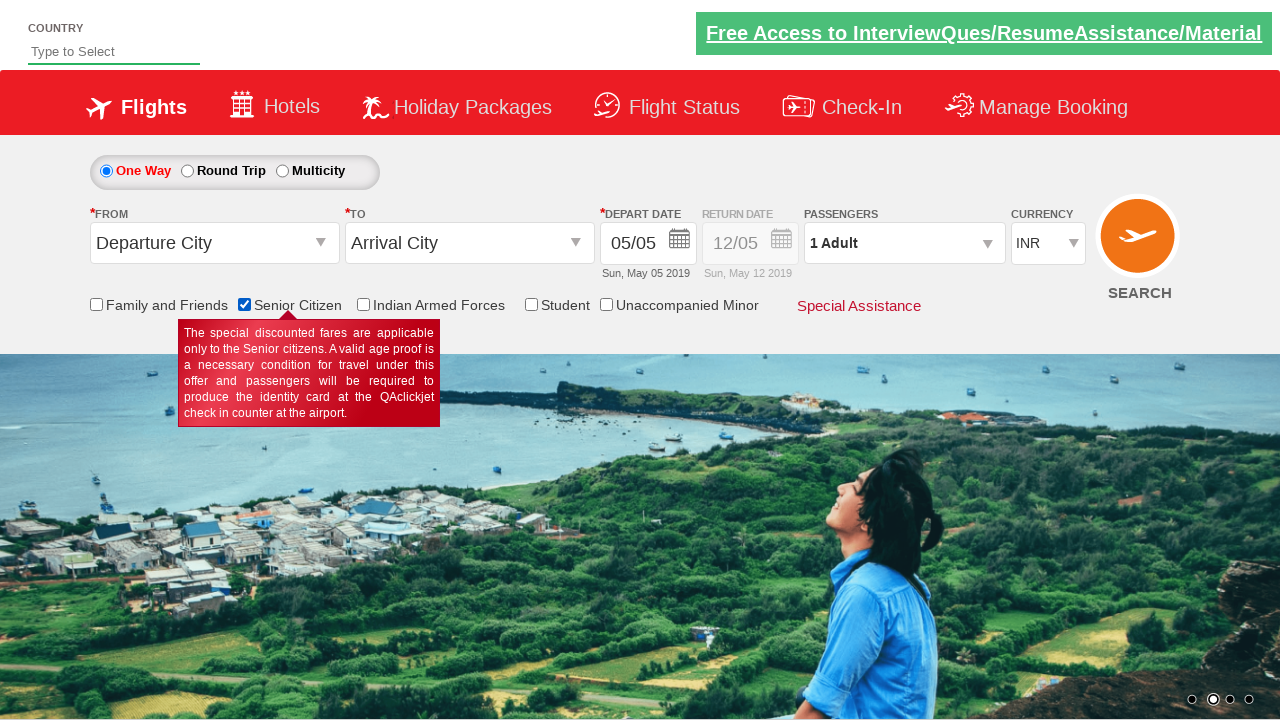

Counted total checkboxes on the page
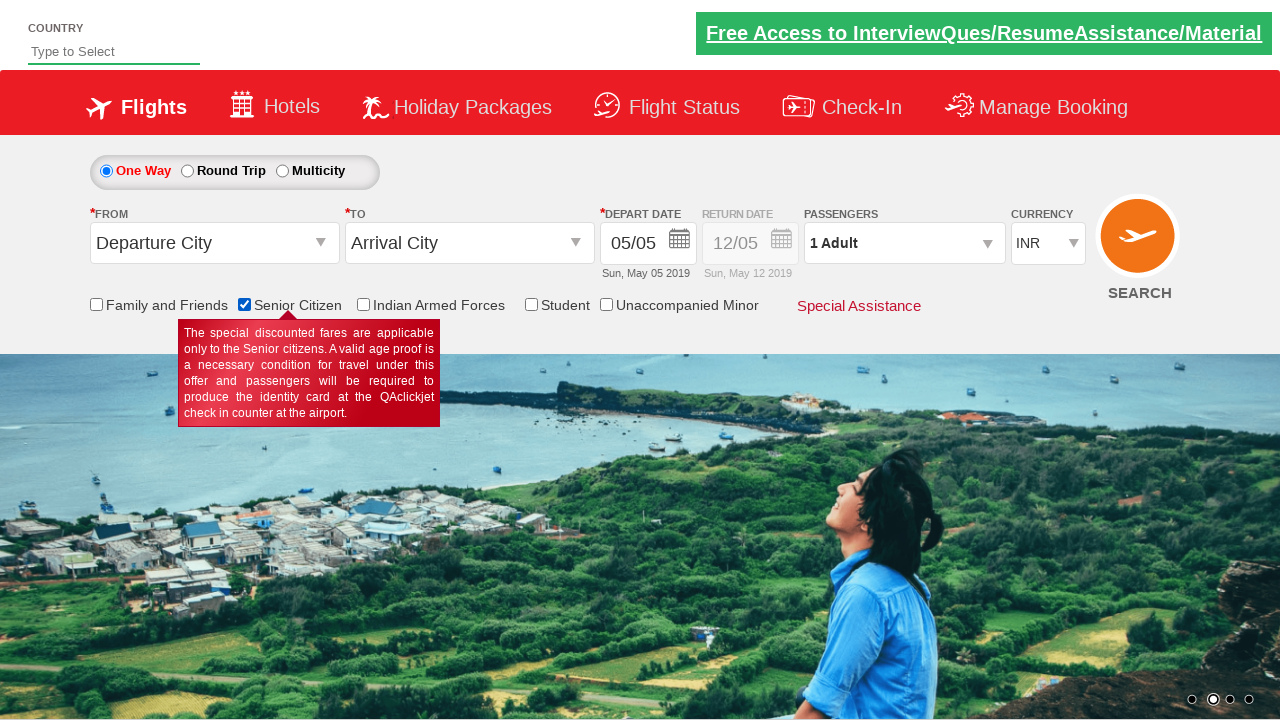

Verified total of 6 checkboxes found on travel booking form
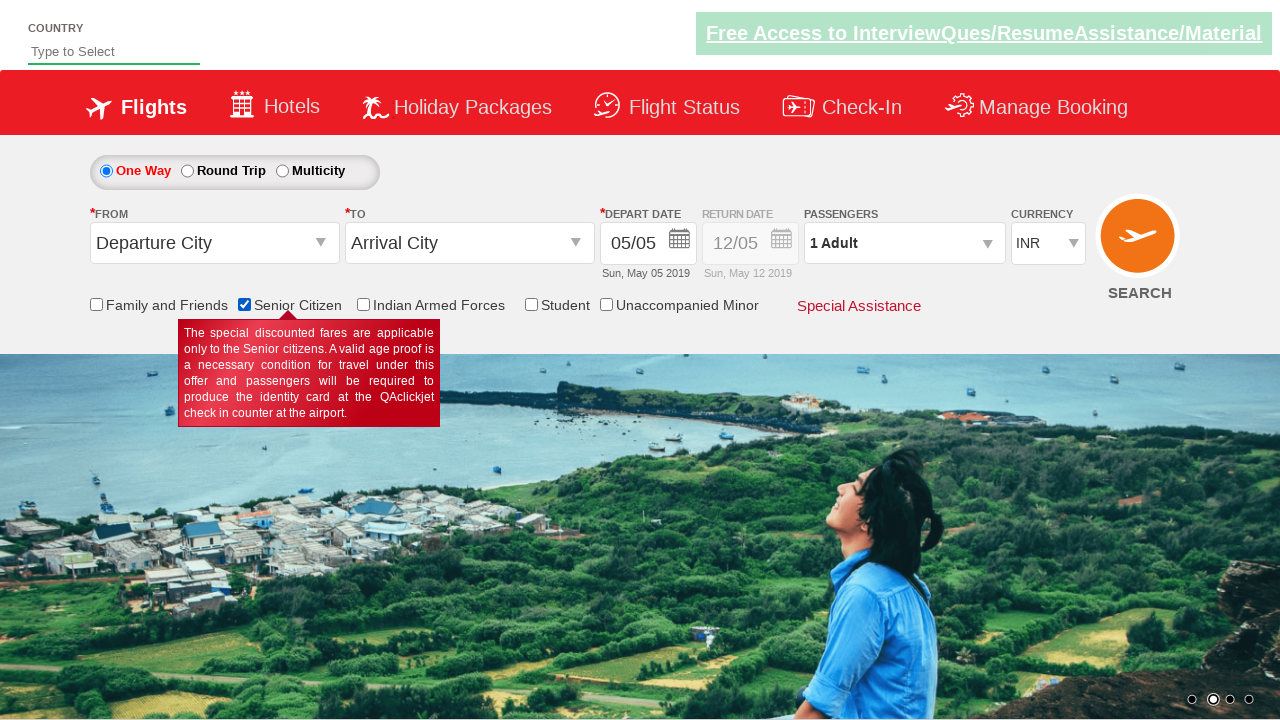

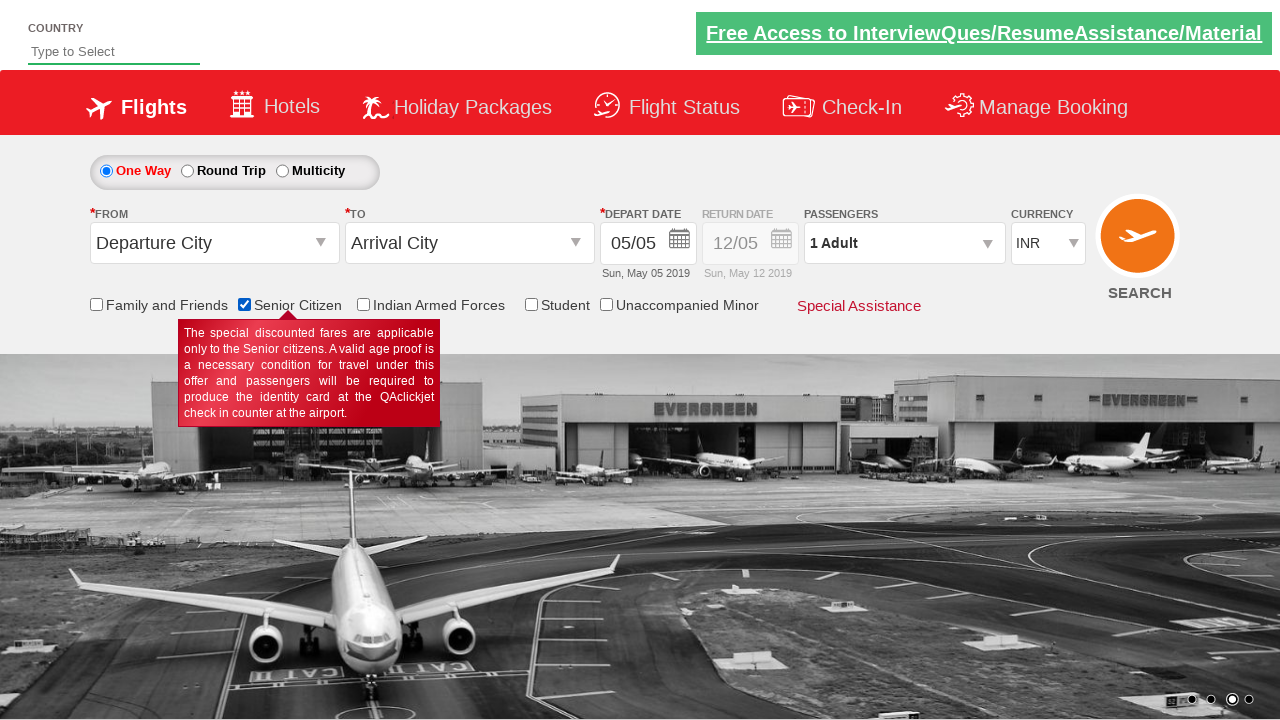